Tests product search functionality by entering a randomly selected product name from a predefined list and submitting the search

Starting URL: https://prod-kurs.coderslab.pl/index.php

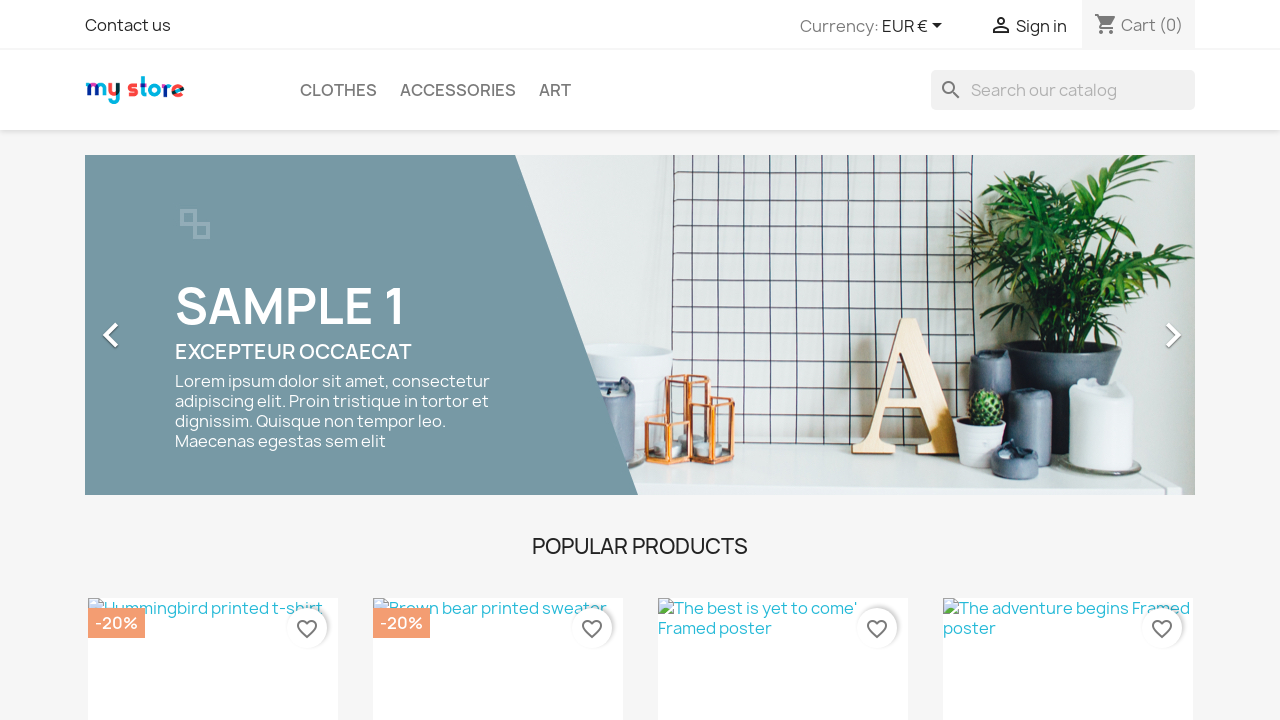

Randomly selected product to search: 'Cushion'
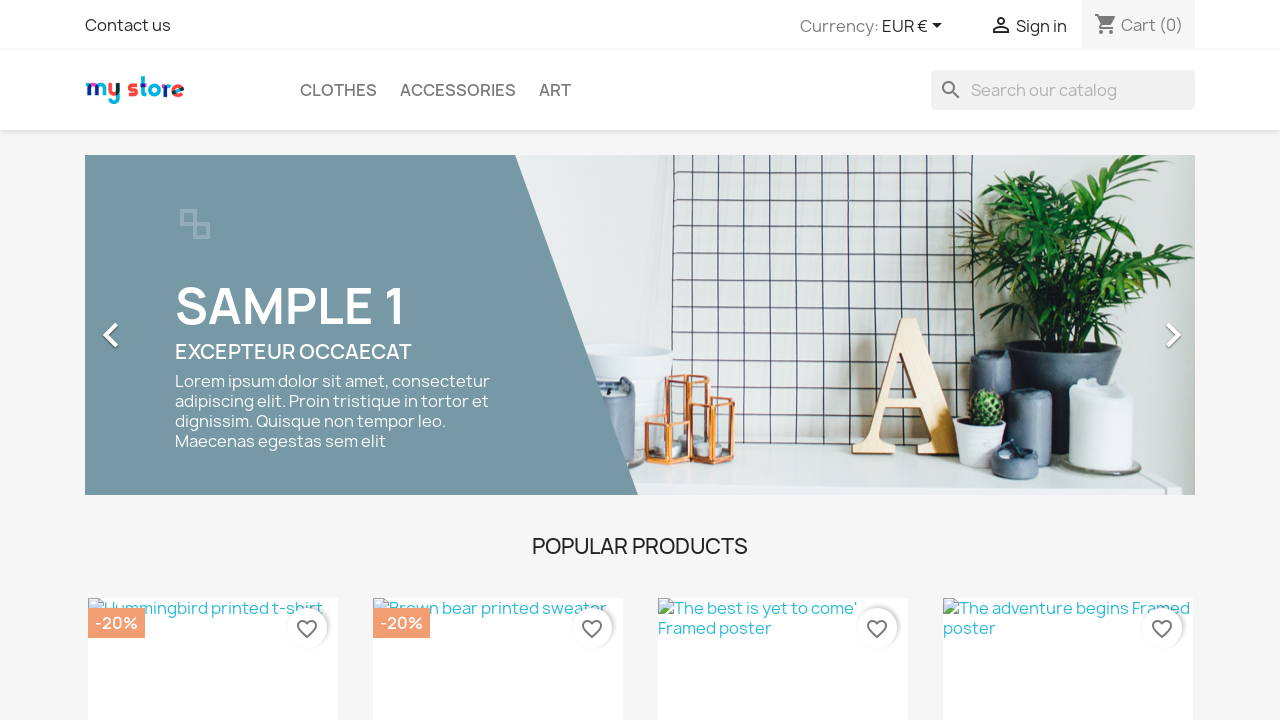

Filled search input with product name: 'Cushion' on input[name='s']
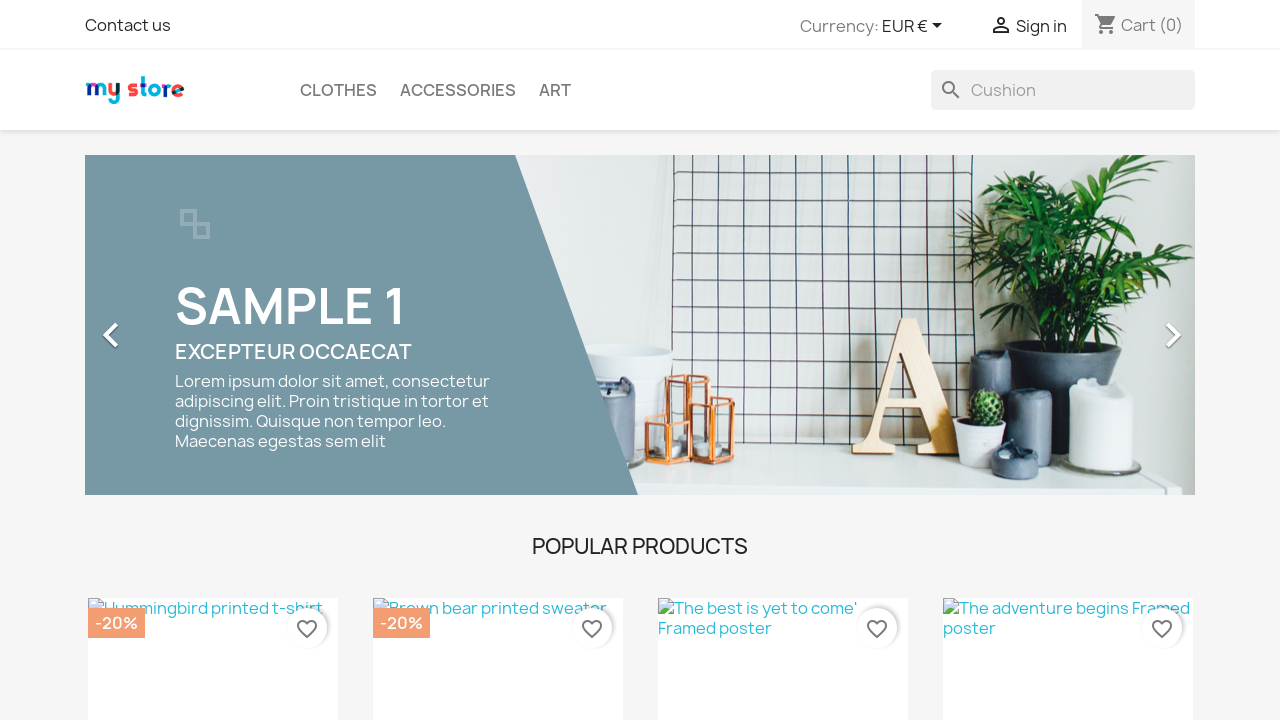

Pressed Enter to submit the search form on input[name='s']
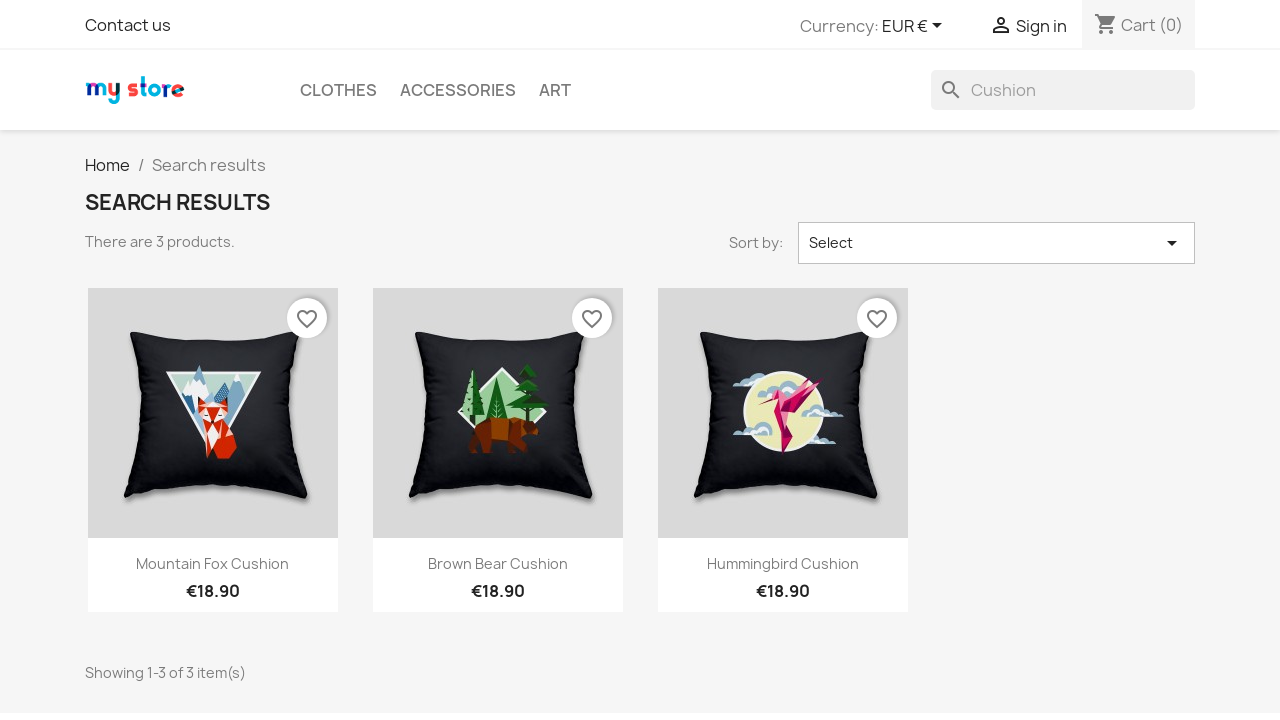

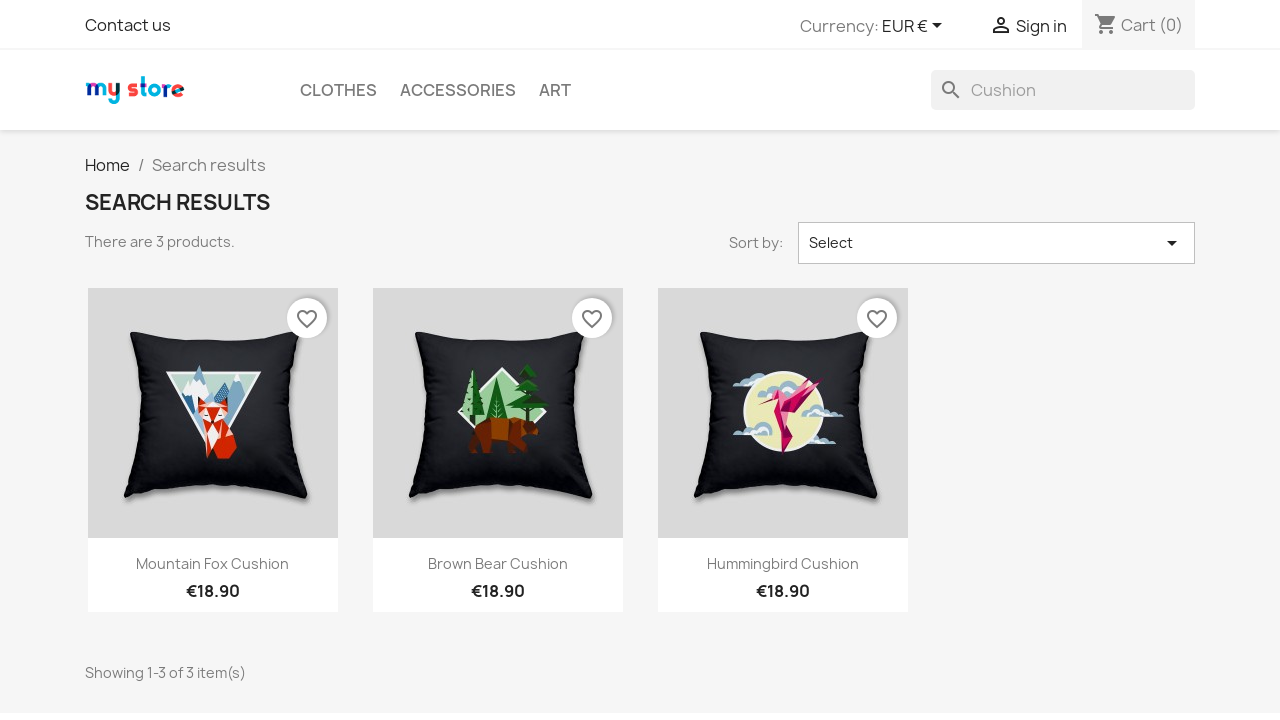